Tests student registration form with required fields left empty, verifying form validation highlights missing required fields

Starting URL: https://demoqa.com/automation-practice-form

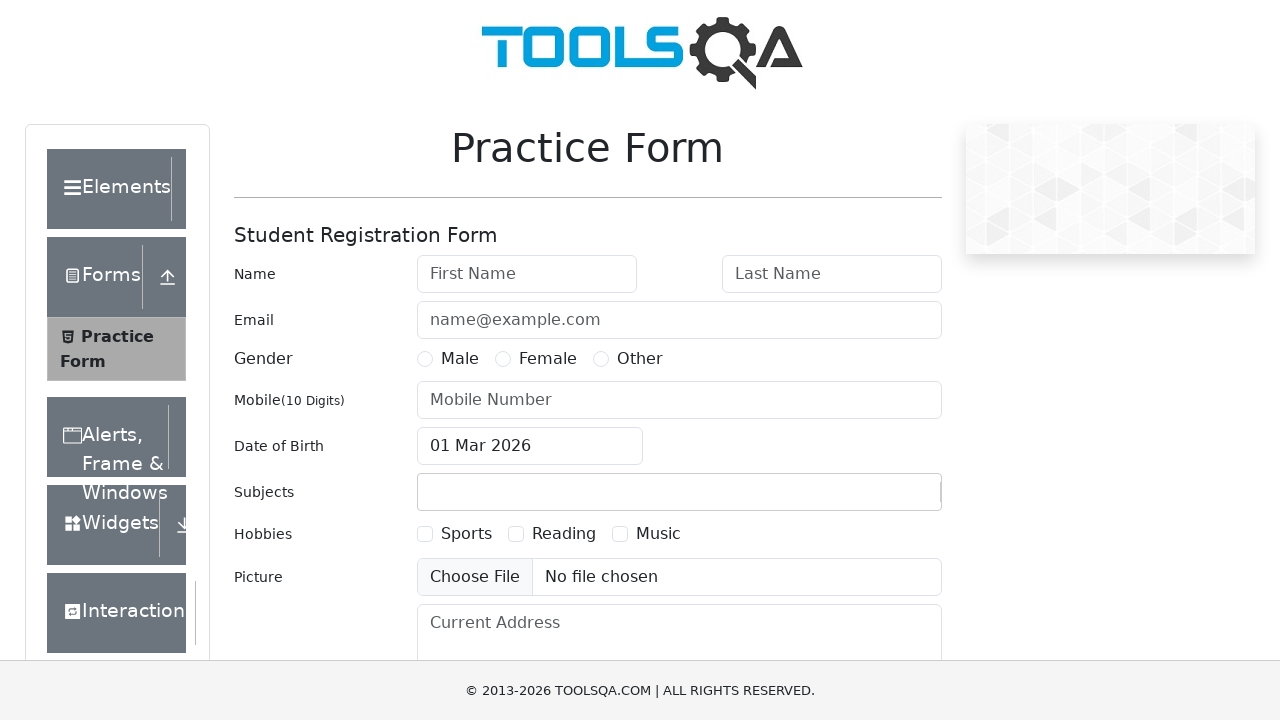

Filled email field with 'optional@example.com' on #userEmail
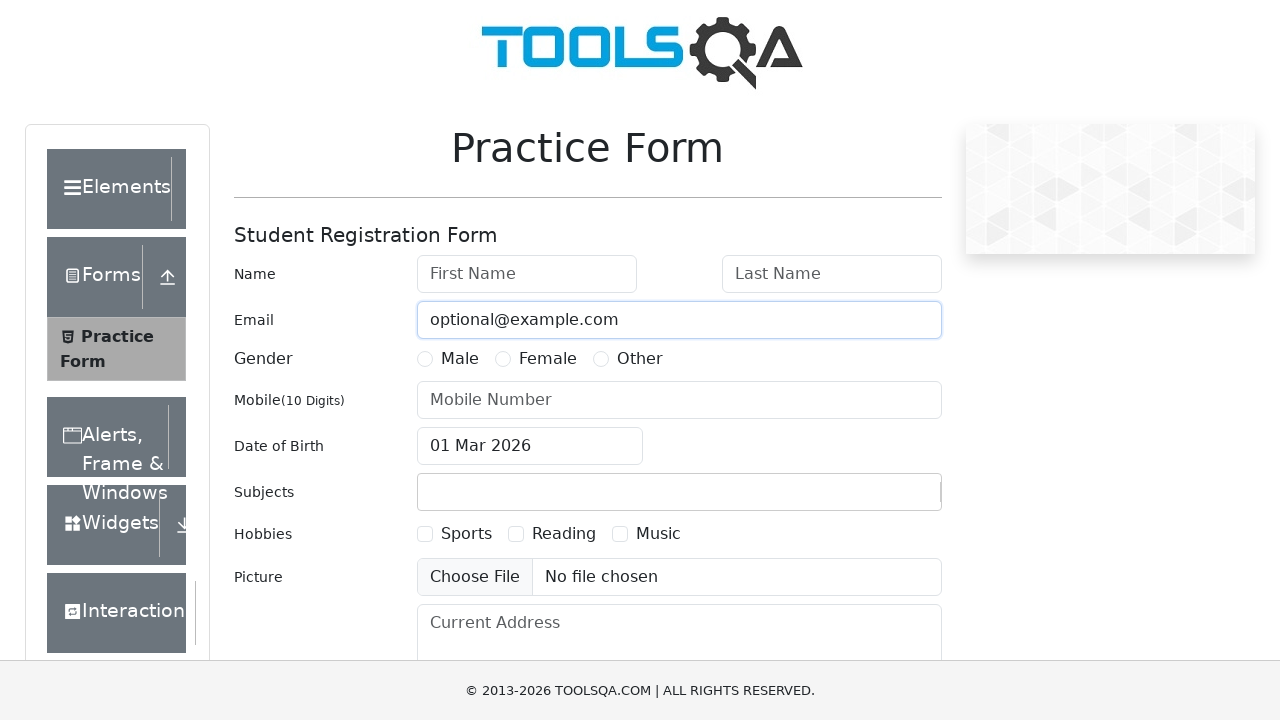

Filled current address field with '456 Optional Avenue' on #currentAddress
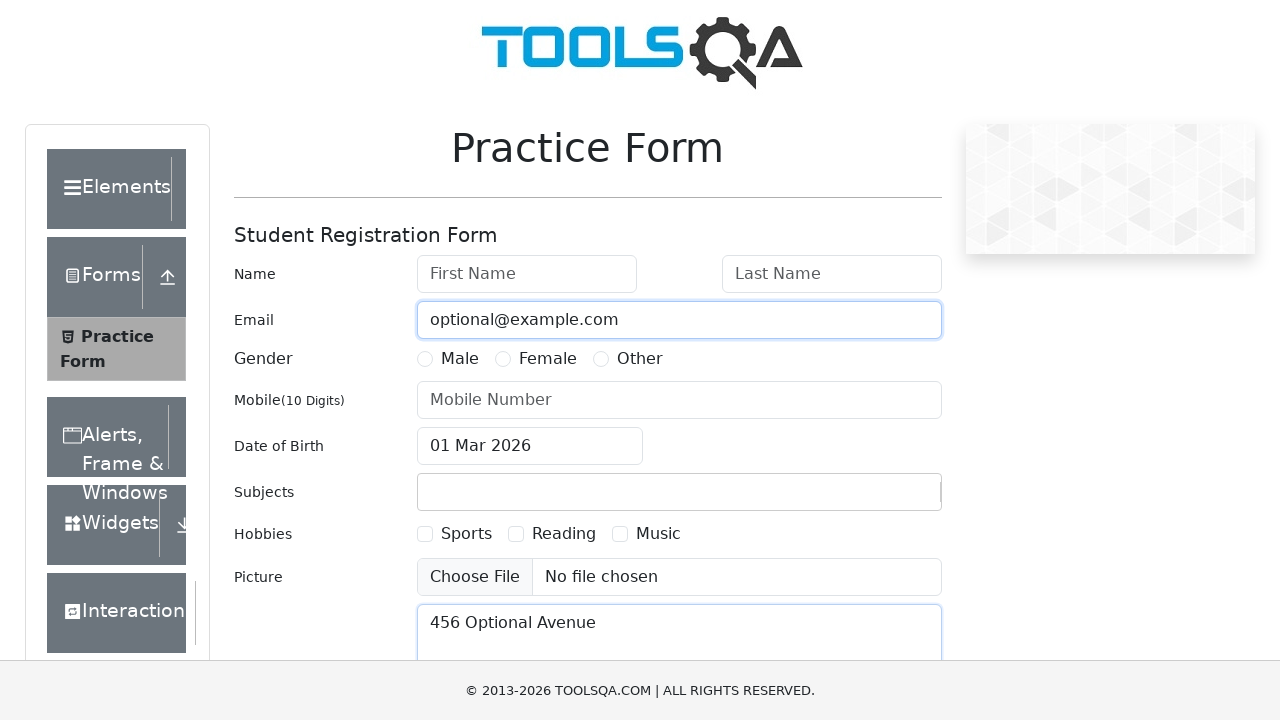

Selected hobby checkbox (Sports) at (564, 534) on label[for='hobbies-checkbox-2']
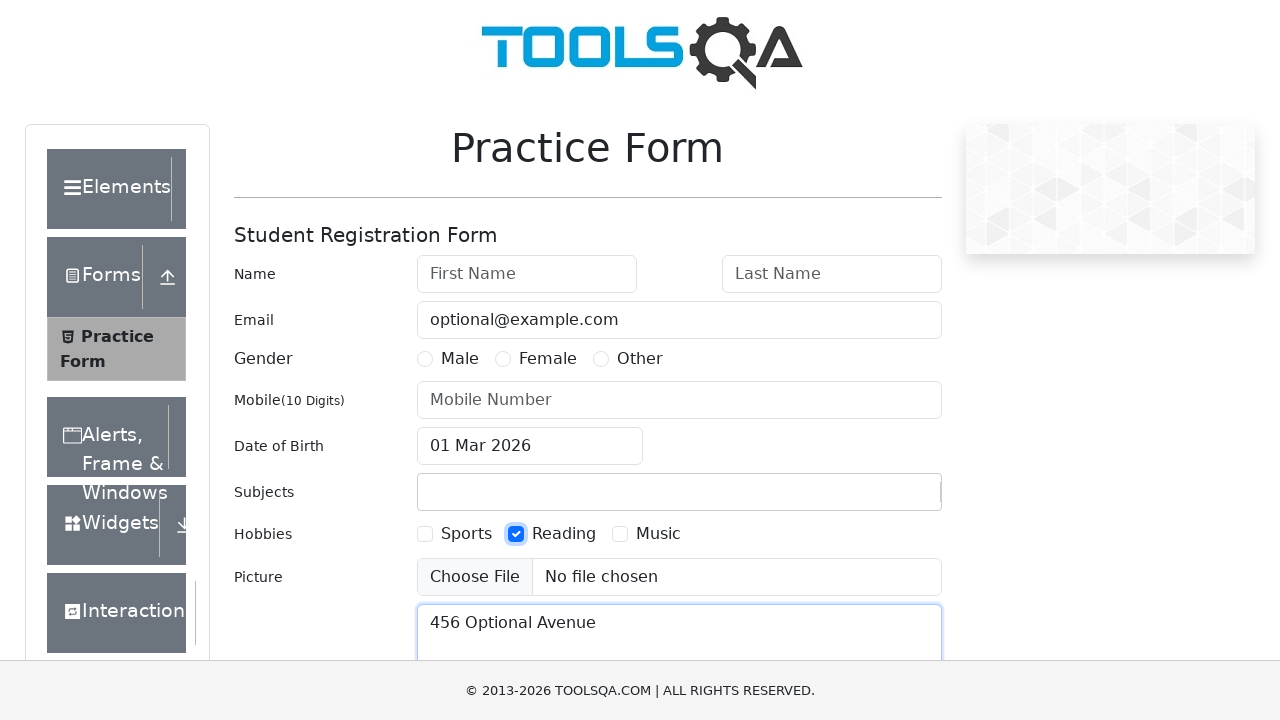

Clicked submit button without filling required fields at (885, 499) on #submit
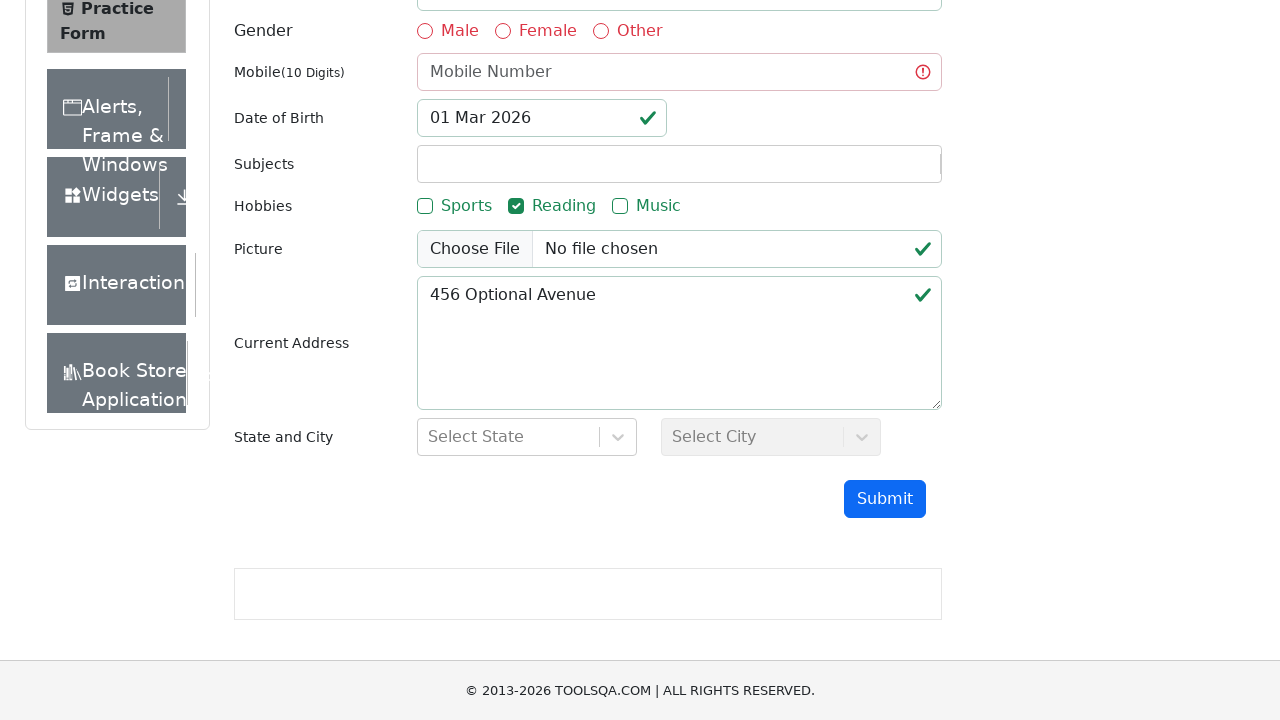

Waited 1 second for form validation response
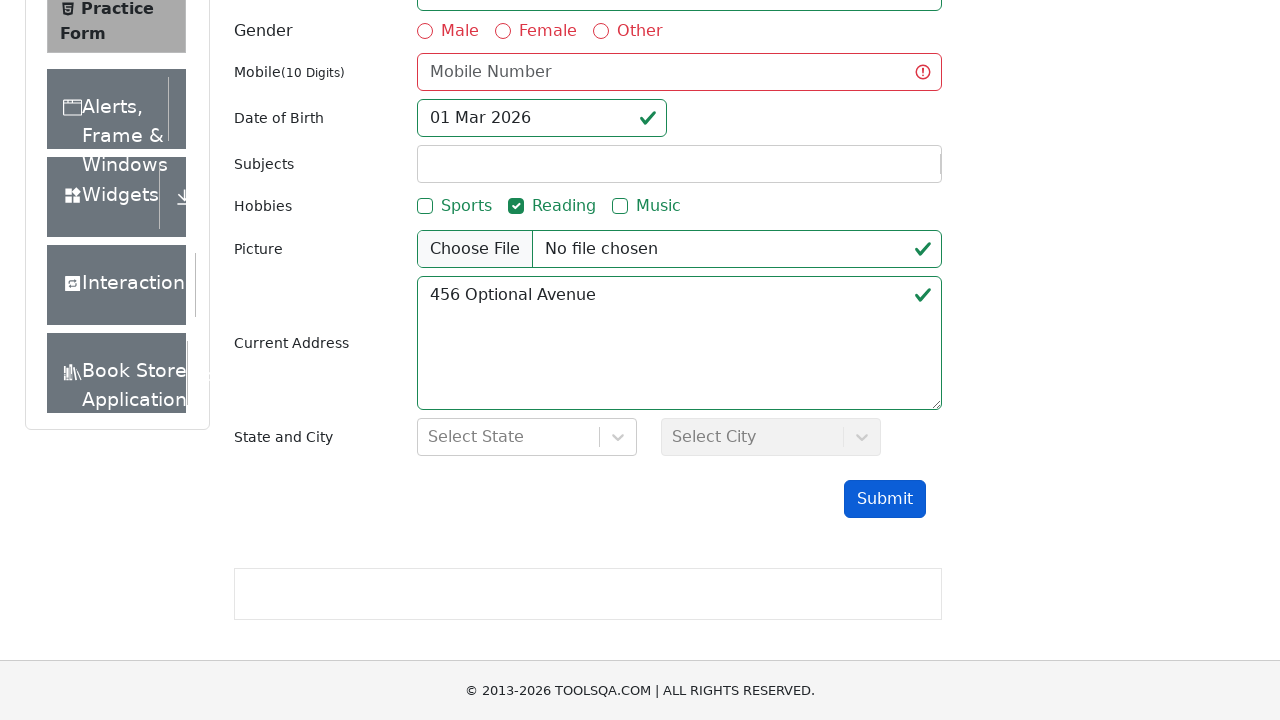

Verified that First Name field shows invalid/required validation state
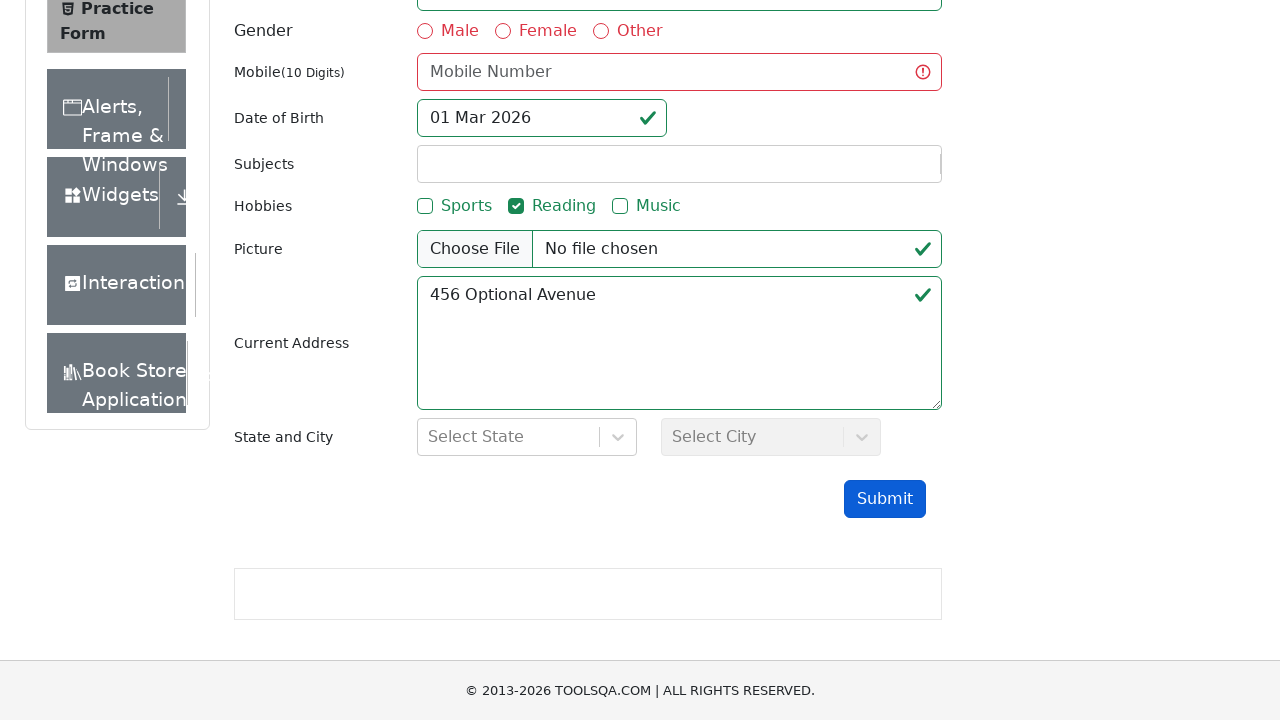

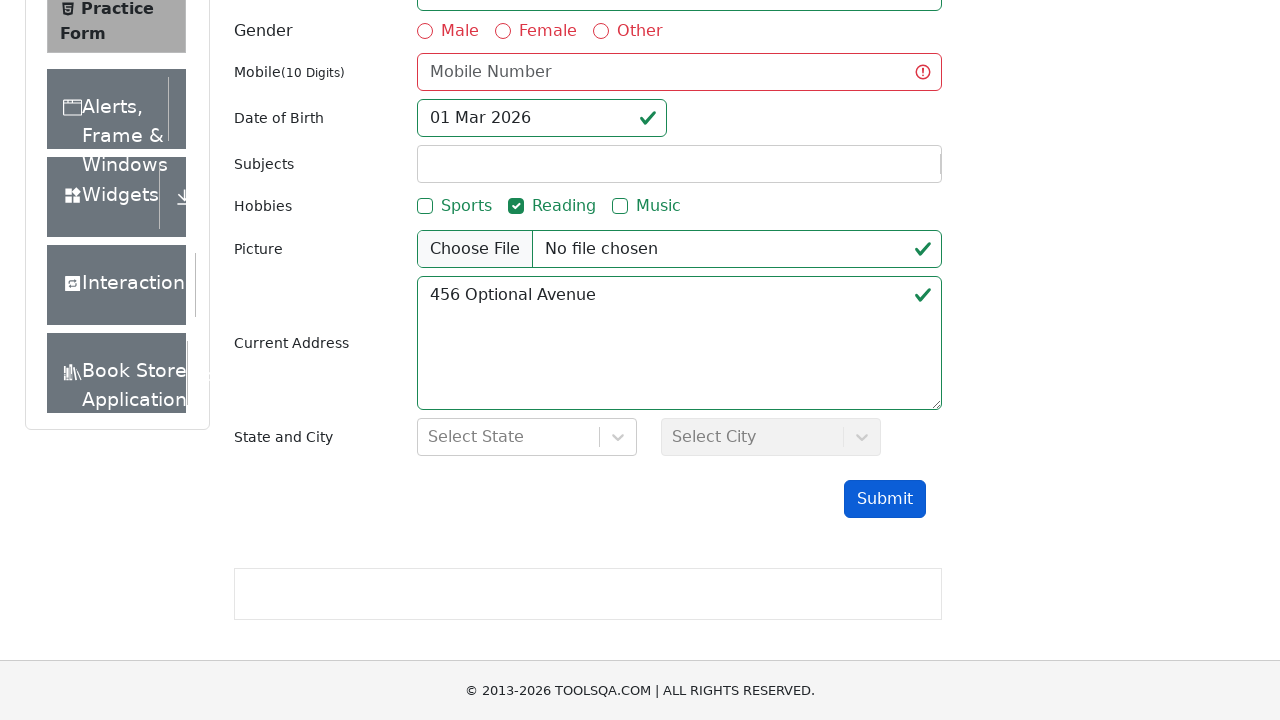